Tests navigation on QA Academy website by clicking on a course element and then clicking "Saiba mais" (Learn more) link, then verifies the course page loads correctly

Starting URL: https://www.qaacademy.com.br/

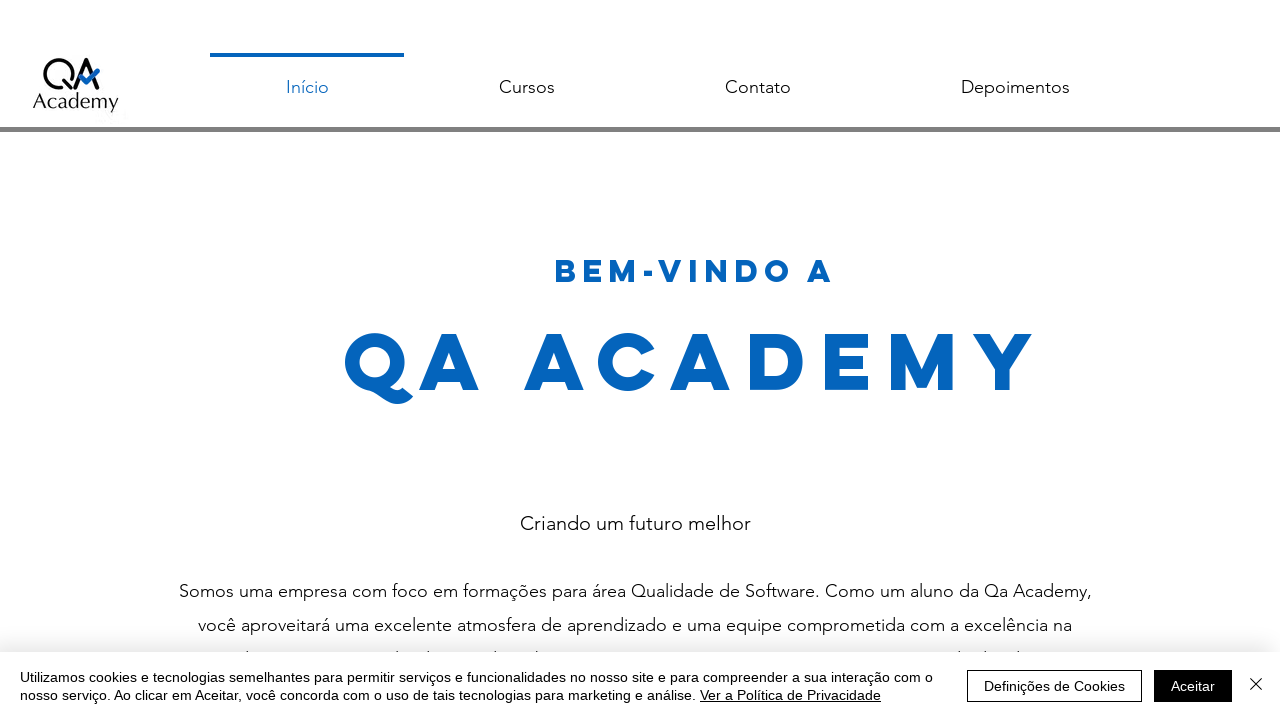

Clicked on course element at (527, 87) on xpath=//p[@id='comp-k7g9c7sd1label']
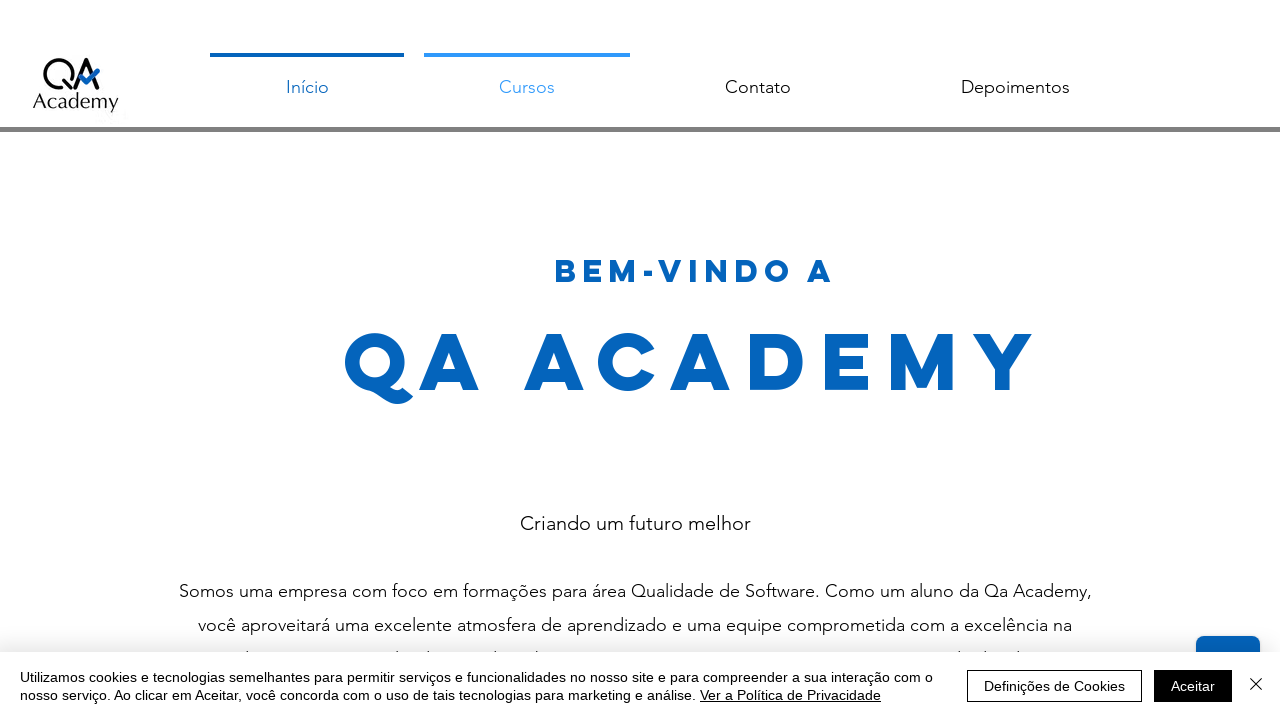

Clicked on 'Saiba mais' (Learn more) link at (192, 360) on xpath=//a[@aria-label='Saiba mais']
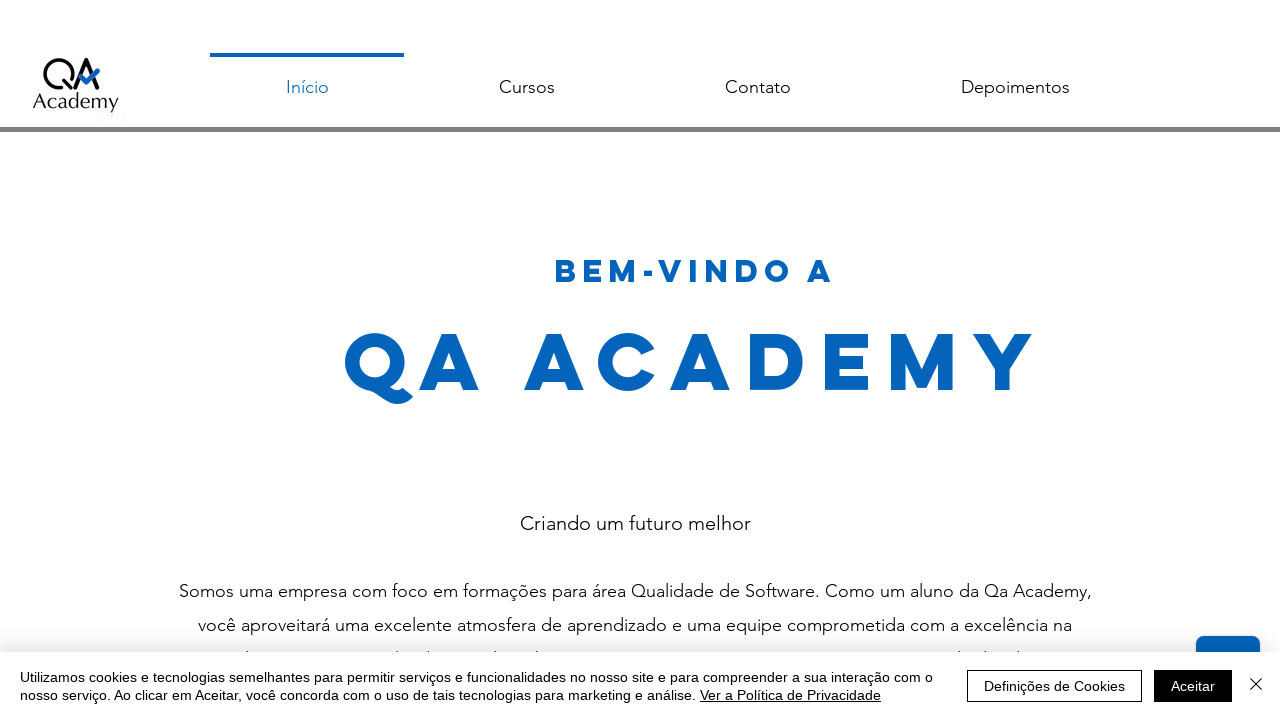

Course page loaded and 'QA - E2E' content verified
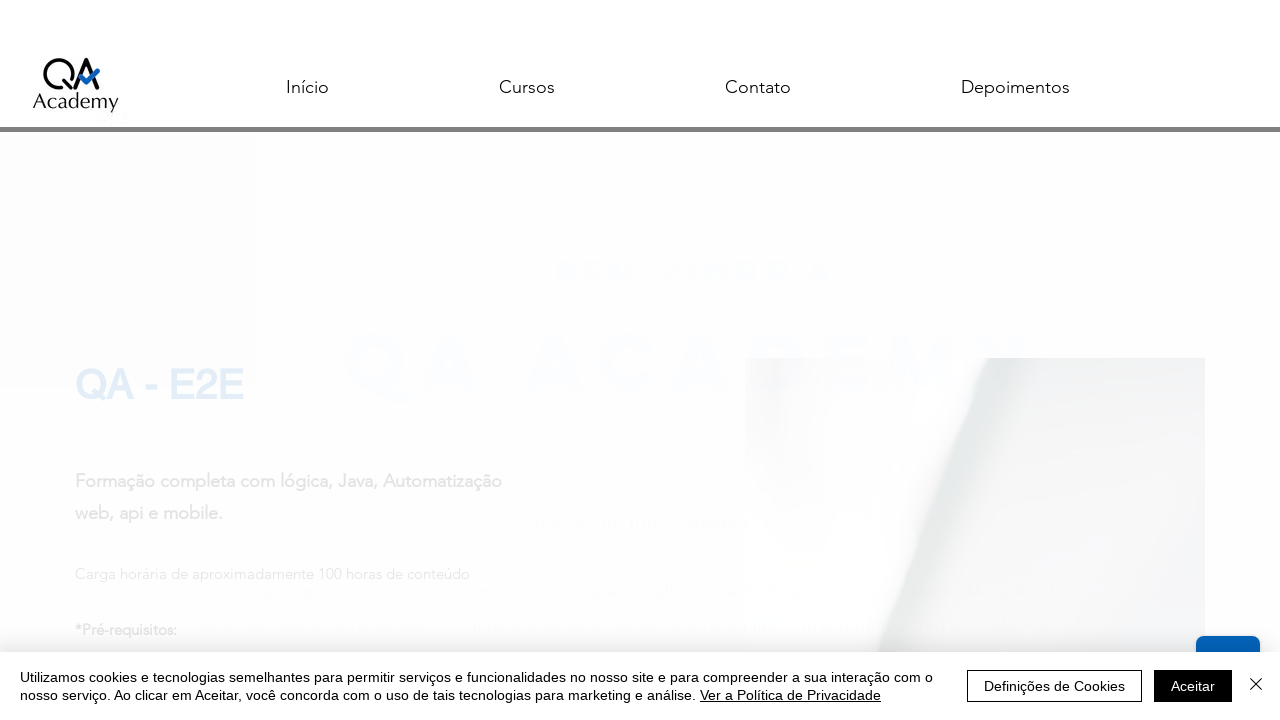

Verified URL contains 'automatizacao-de-testes'
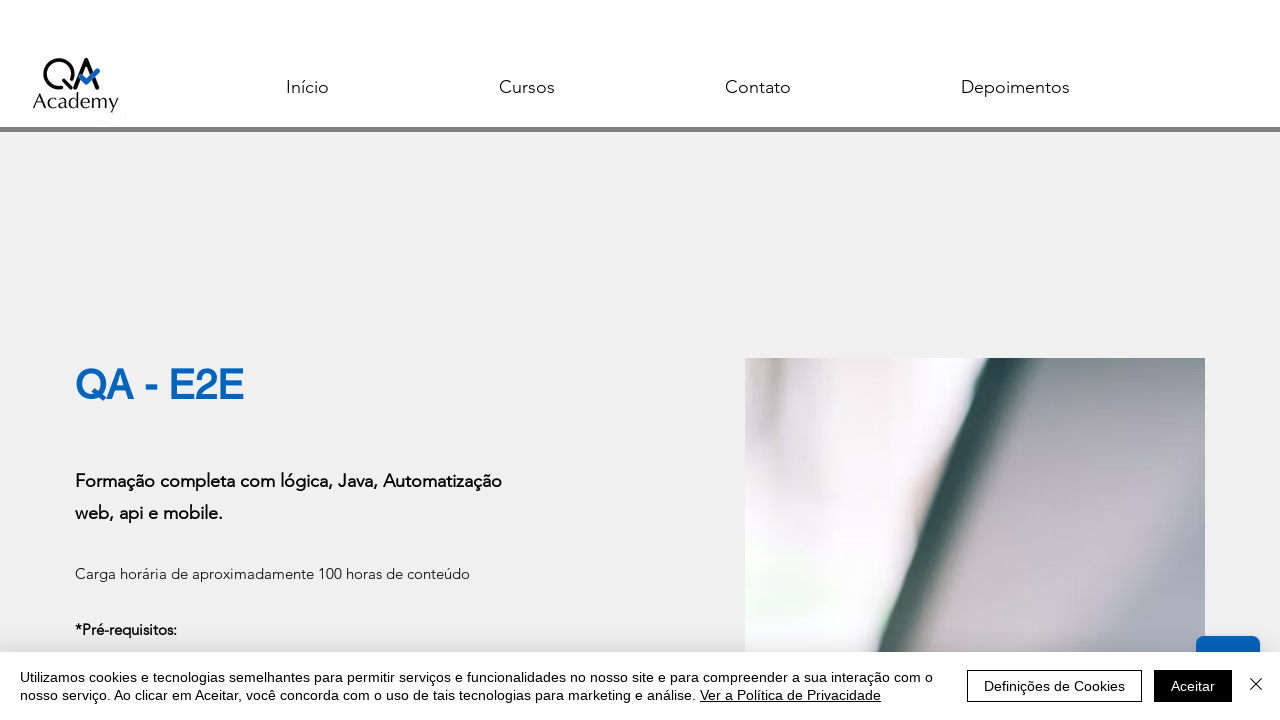

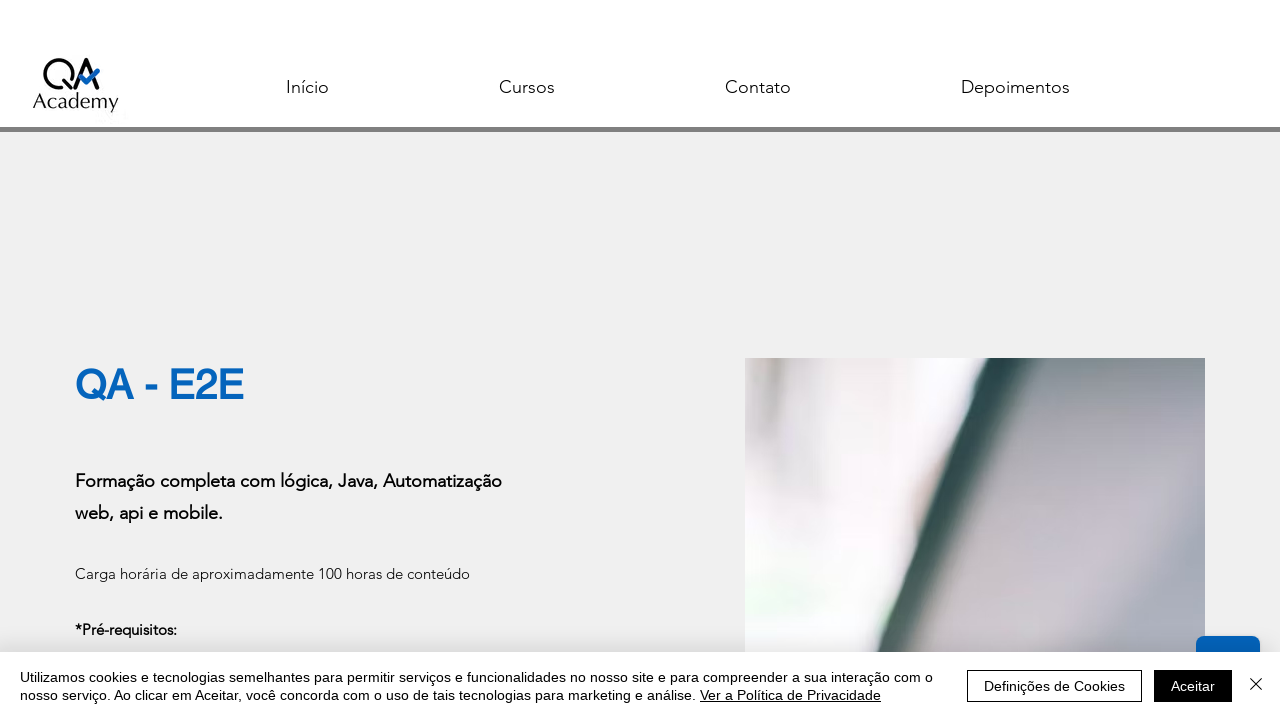